Tests form submission on Selenium's demo web form by entering text into an input field, clicking the submit button, and verifying the success message appears.

Starting URL: https://www.selenium.dev/selenium/web/web-form.html

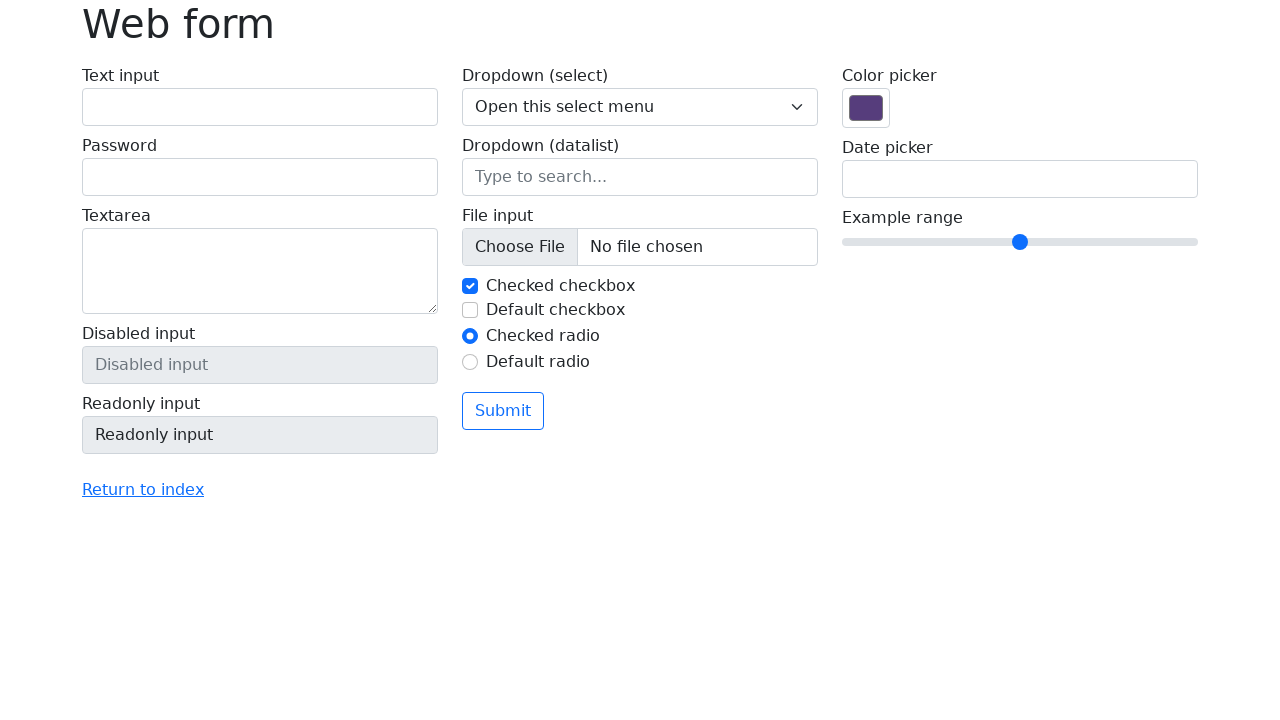

Web form loaded and text input field is visible
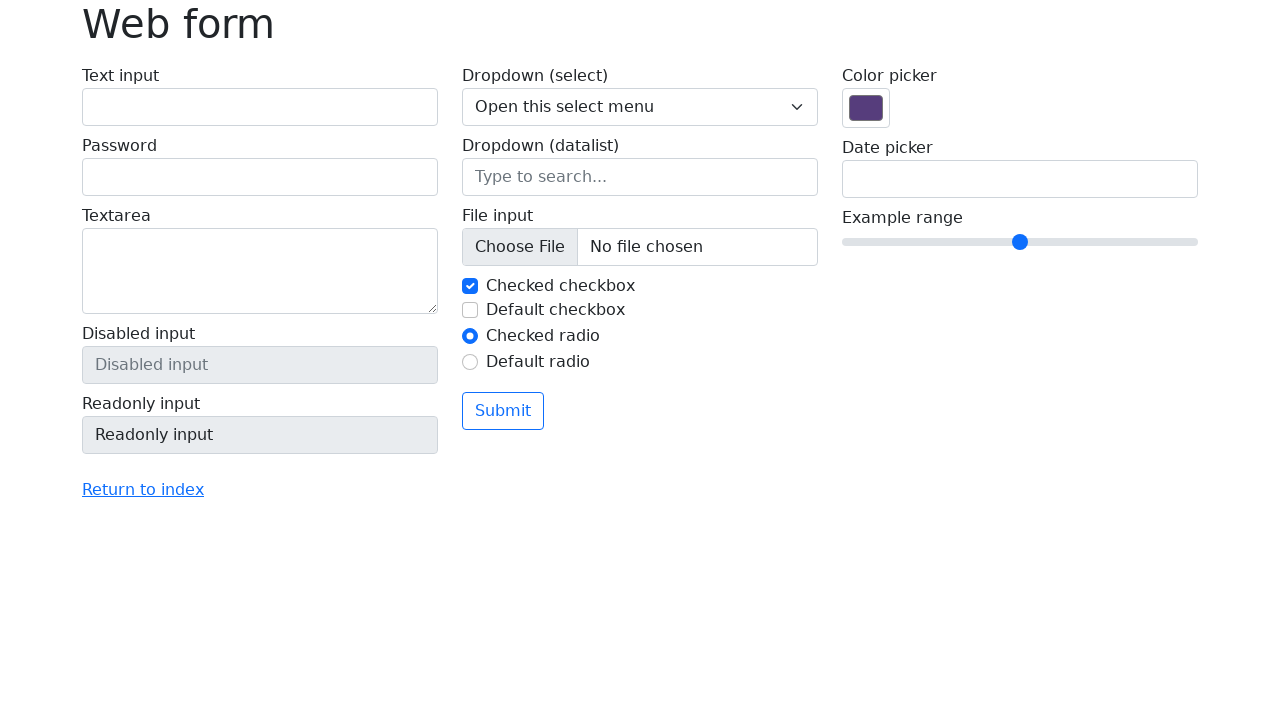

Entered 'Selenium' into the text input field on input[name='my-text']
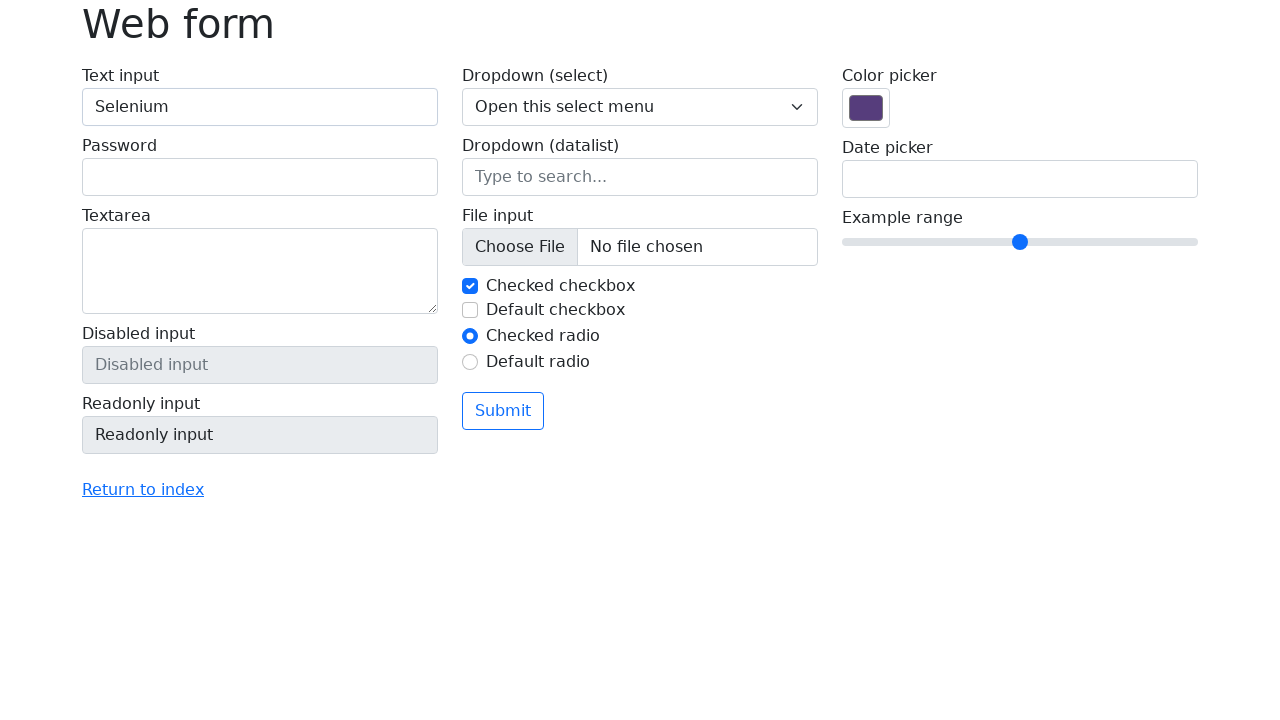

Clicked the submit button at (503, 411) on button
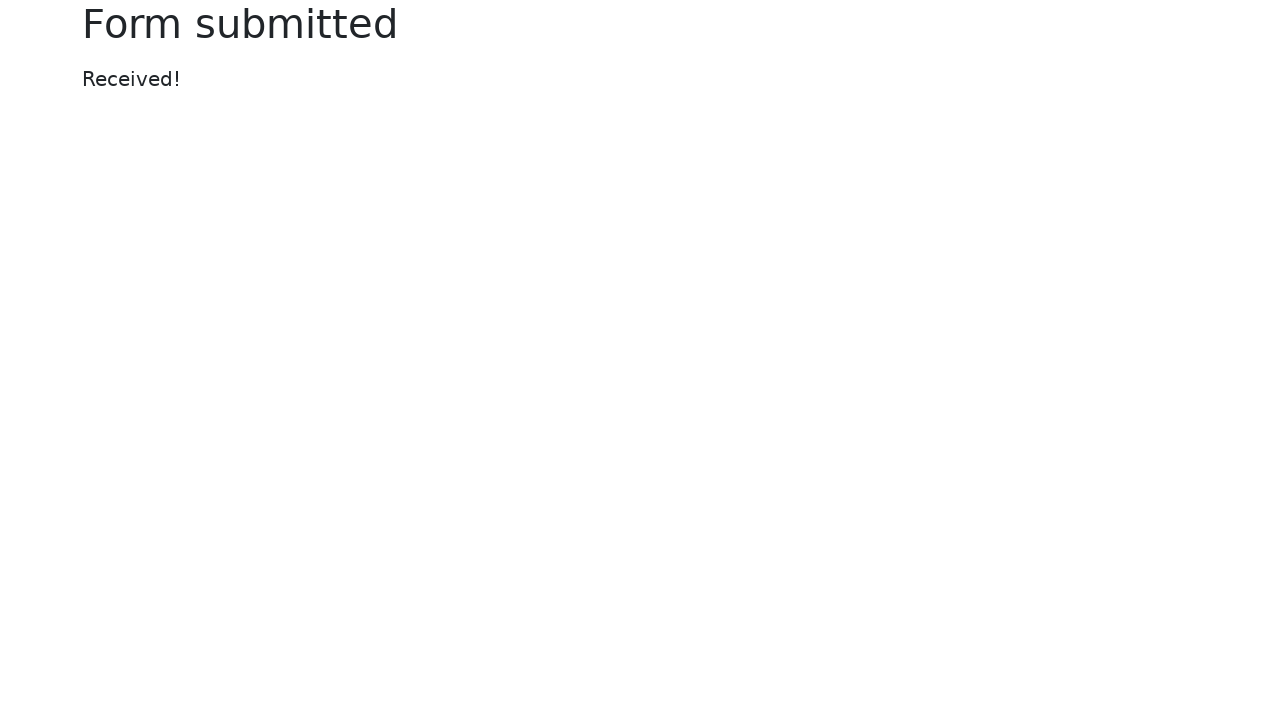

Success message appeared after form submission
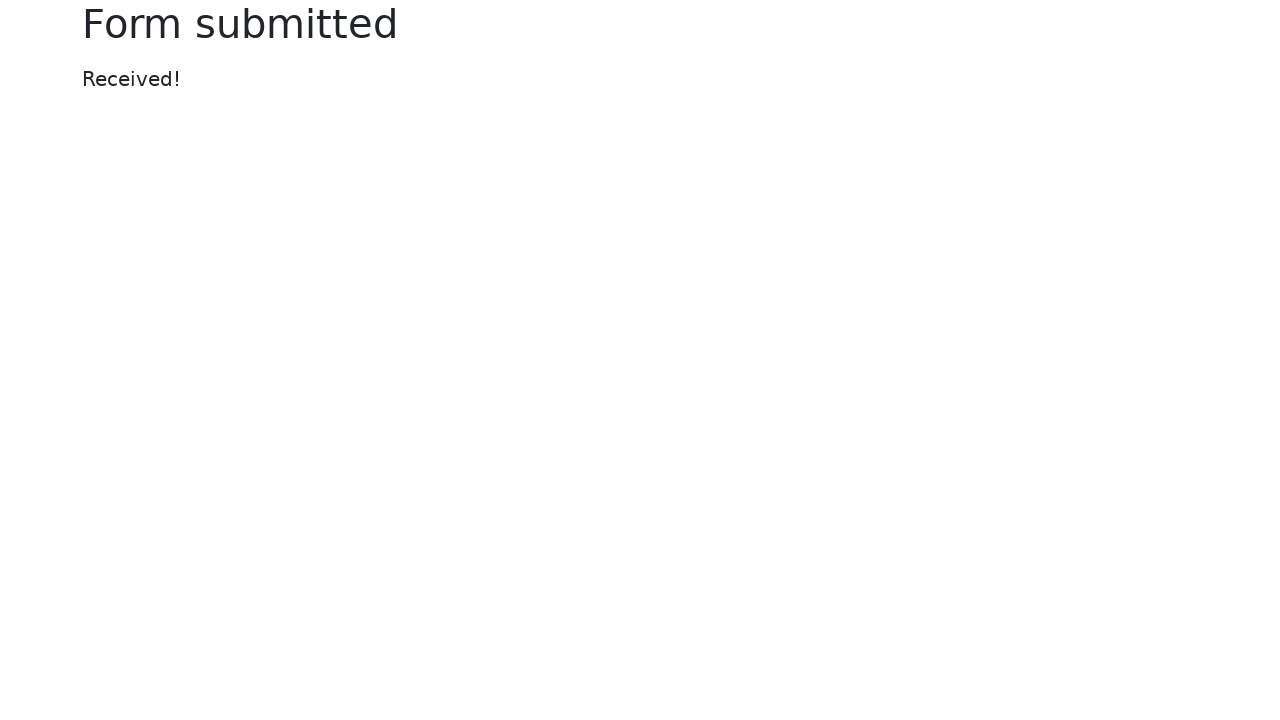

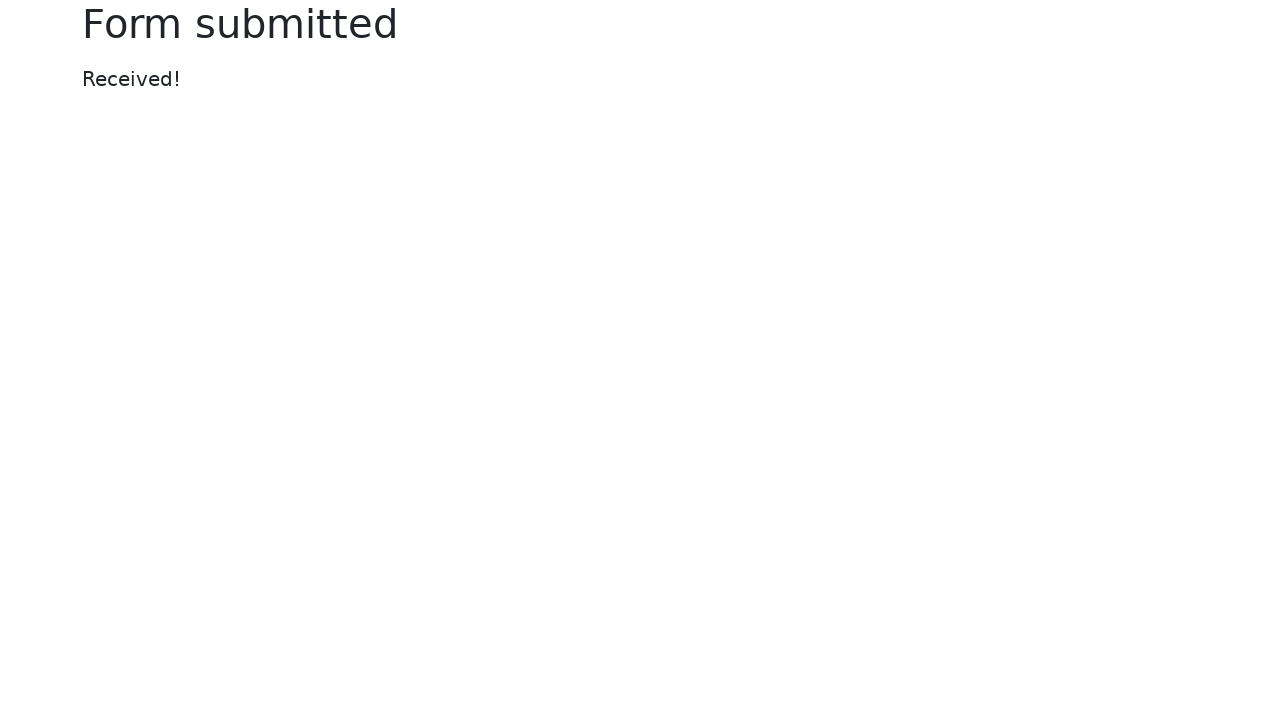